Tests file upload functionality by uploading a sample file using the file input element and verifying the uploaded file path is displayed

Starting URL: https://demoqa.com/upload-download

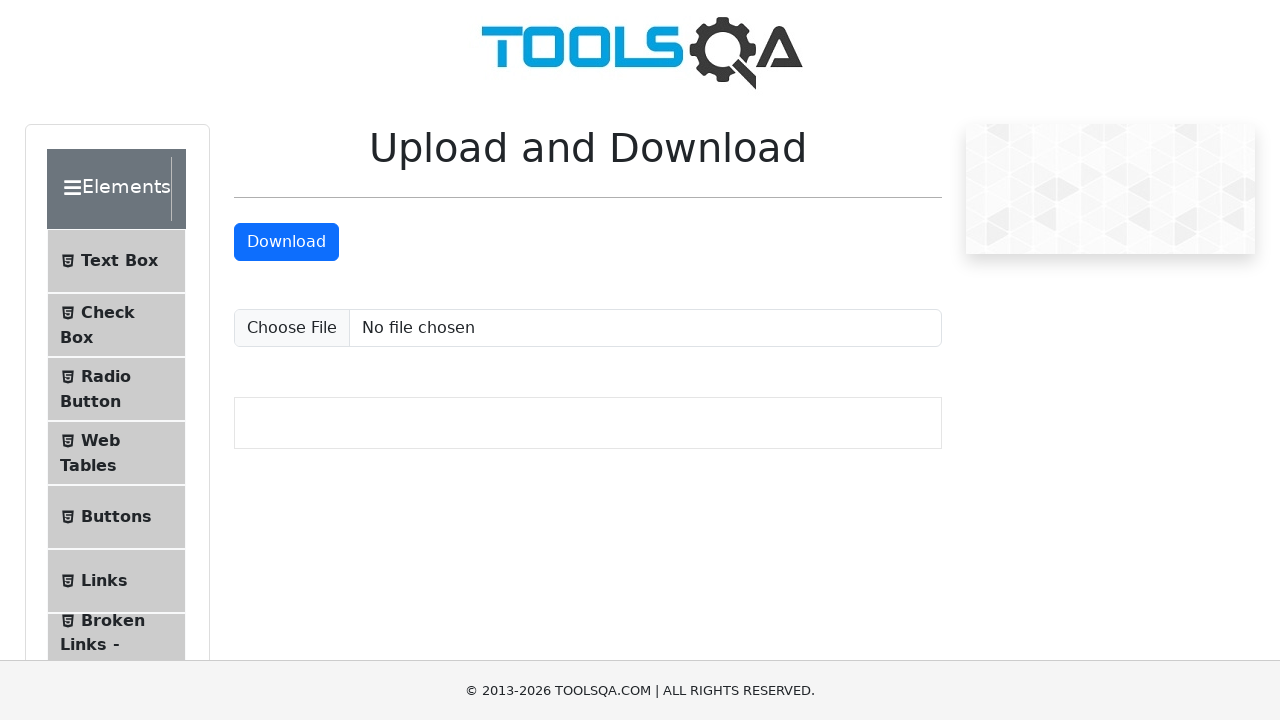

Created temporary test file for upload
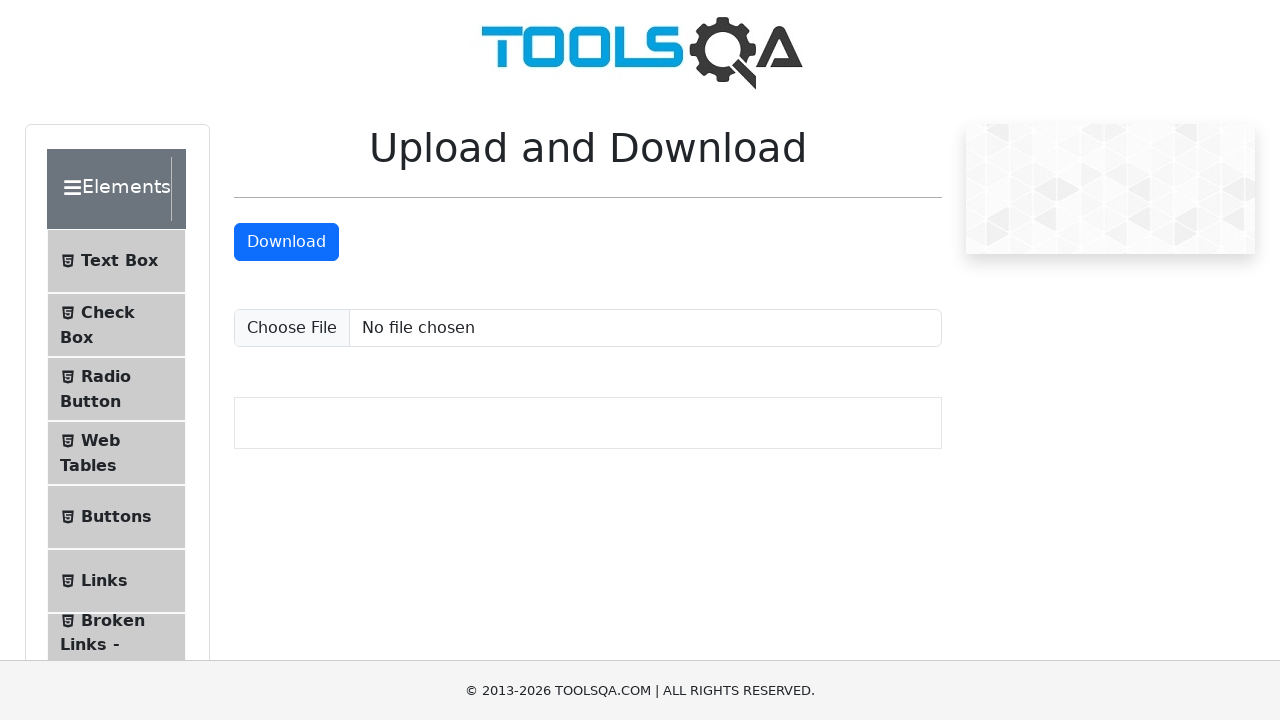

Uploaded file using file input element
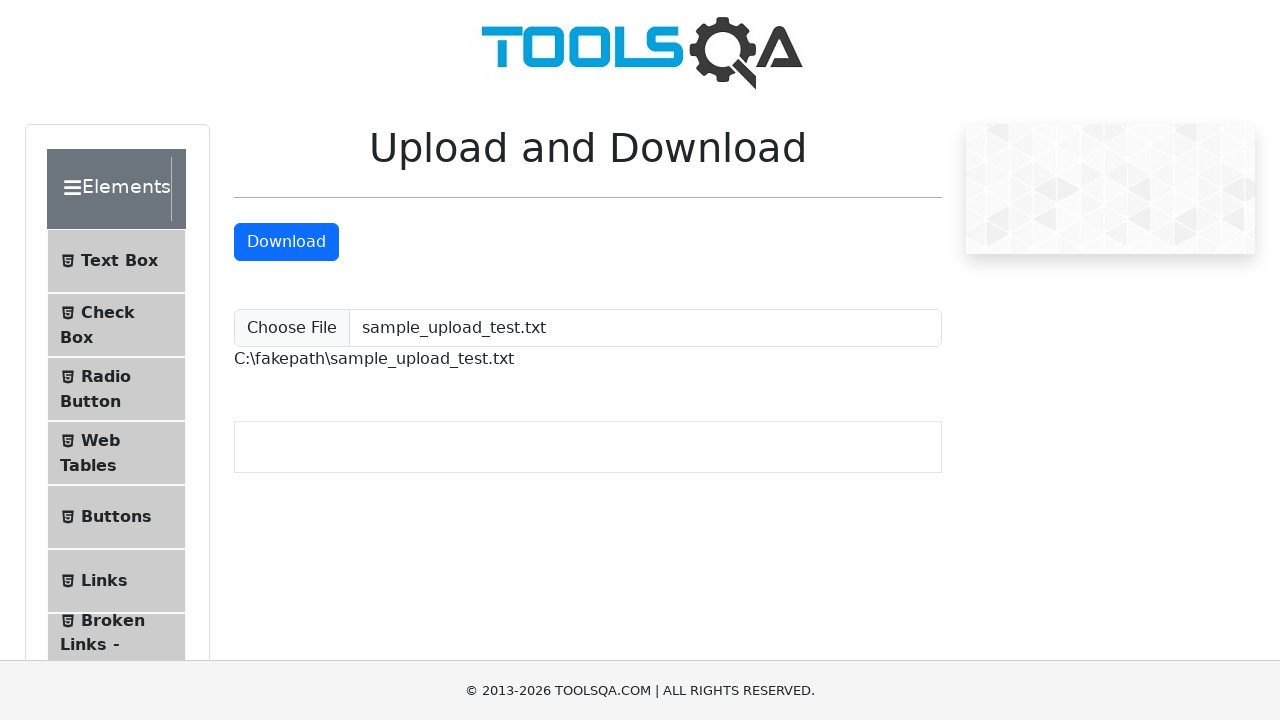

Uploaded file path element became visible
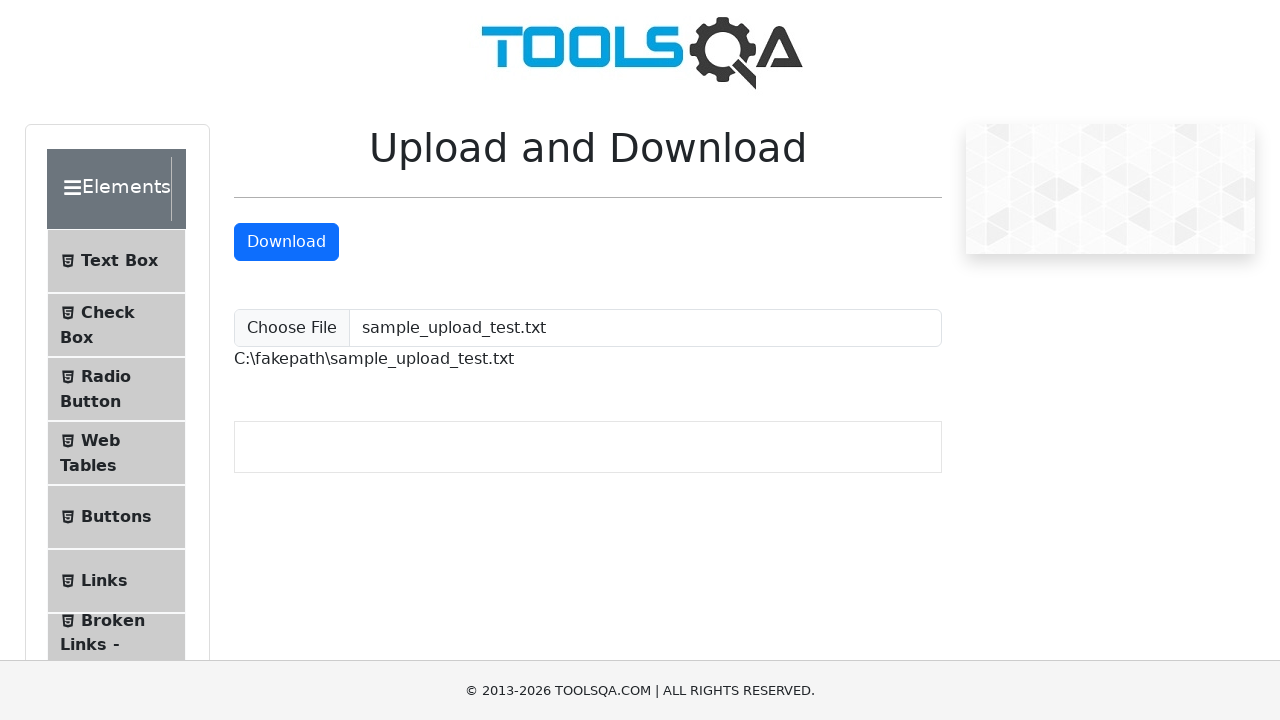

Retrieved uploaded file path text content
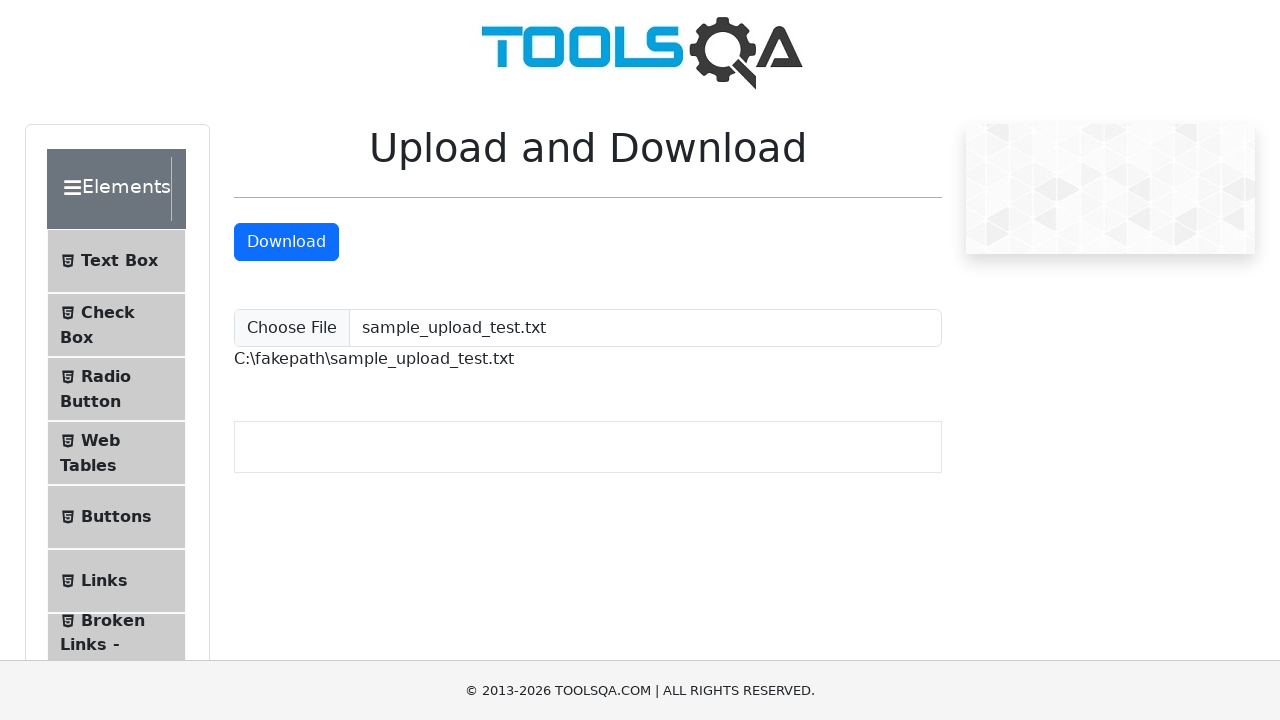

Verified that 'sample_upload_test.txt' is displayed in uploaded file path
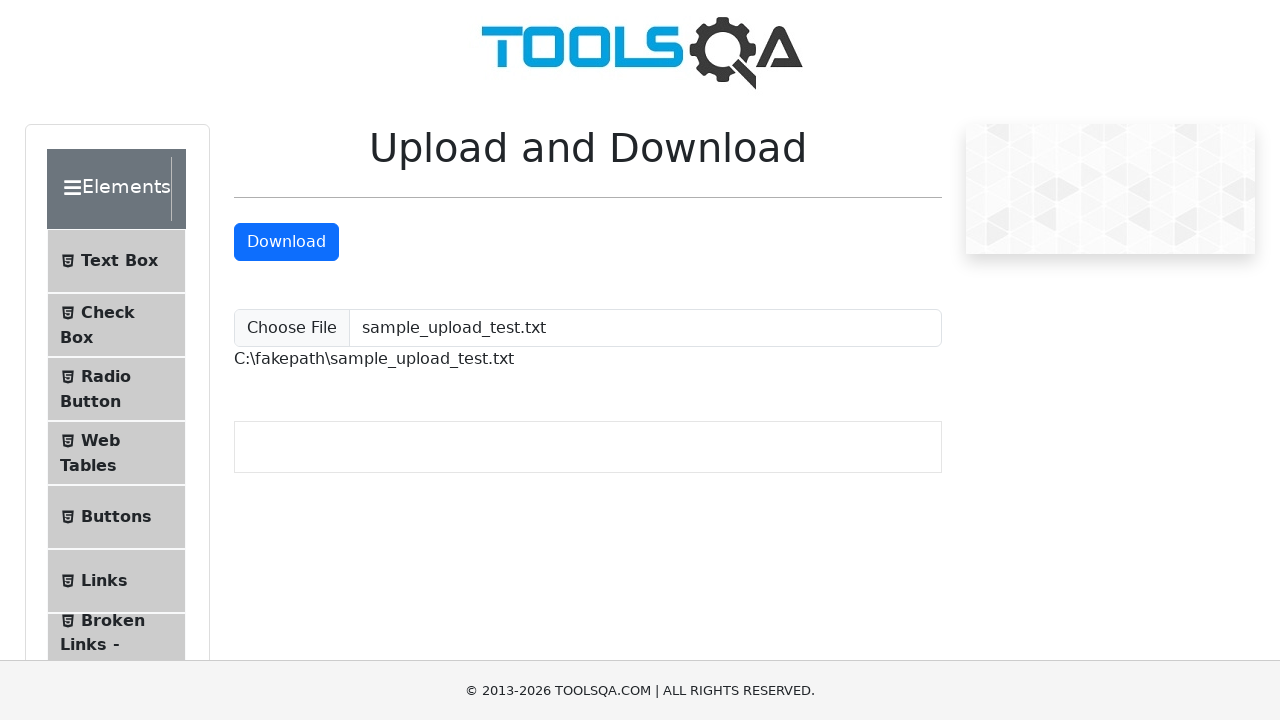

Cleaned up temporary test file
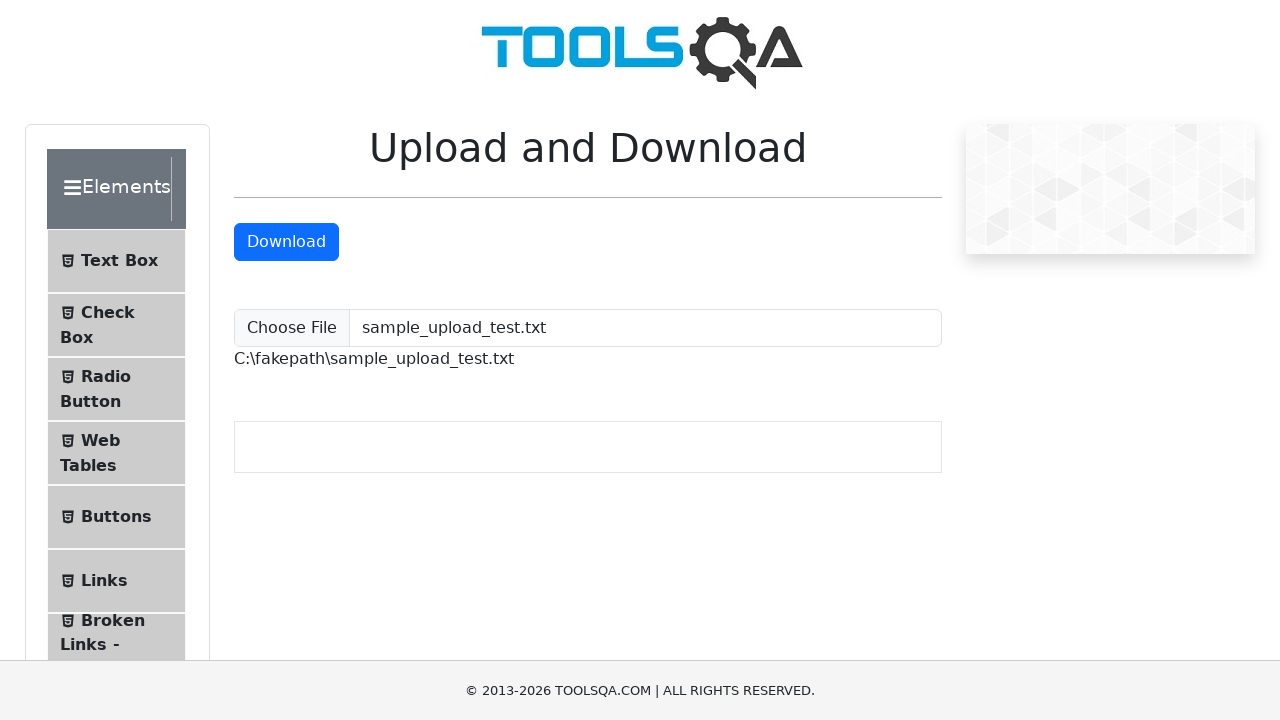

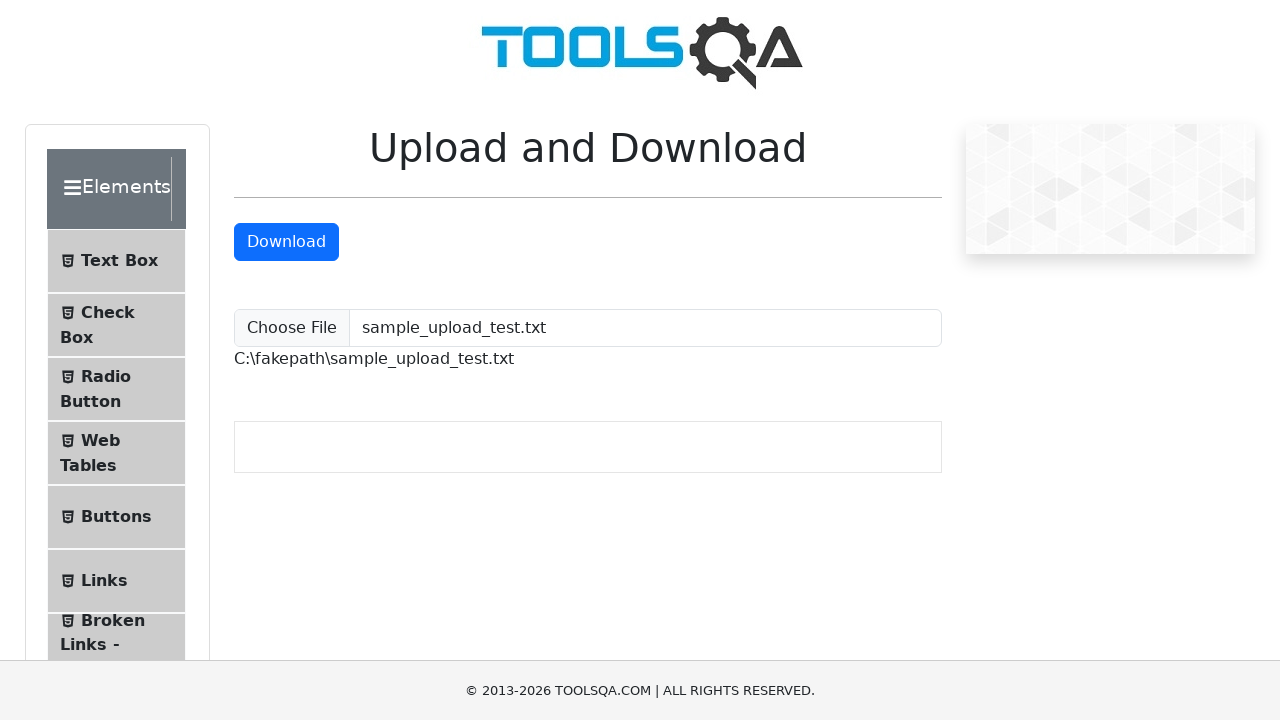